Navigates to Nike homepage and waits for the page to load

Starting URL: https://nike.com/

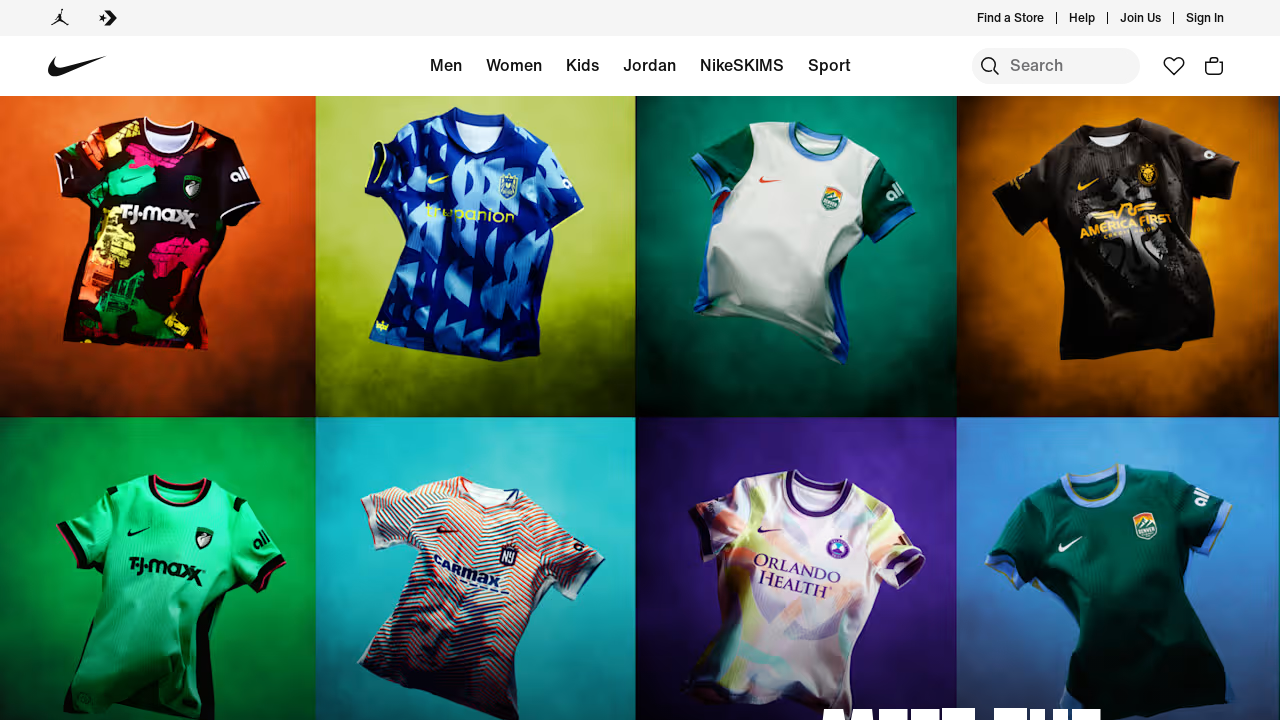

Waited for Nike homepage to fully load (networkidle state)
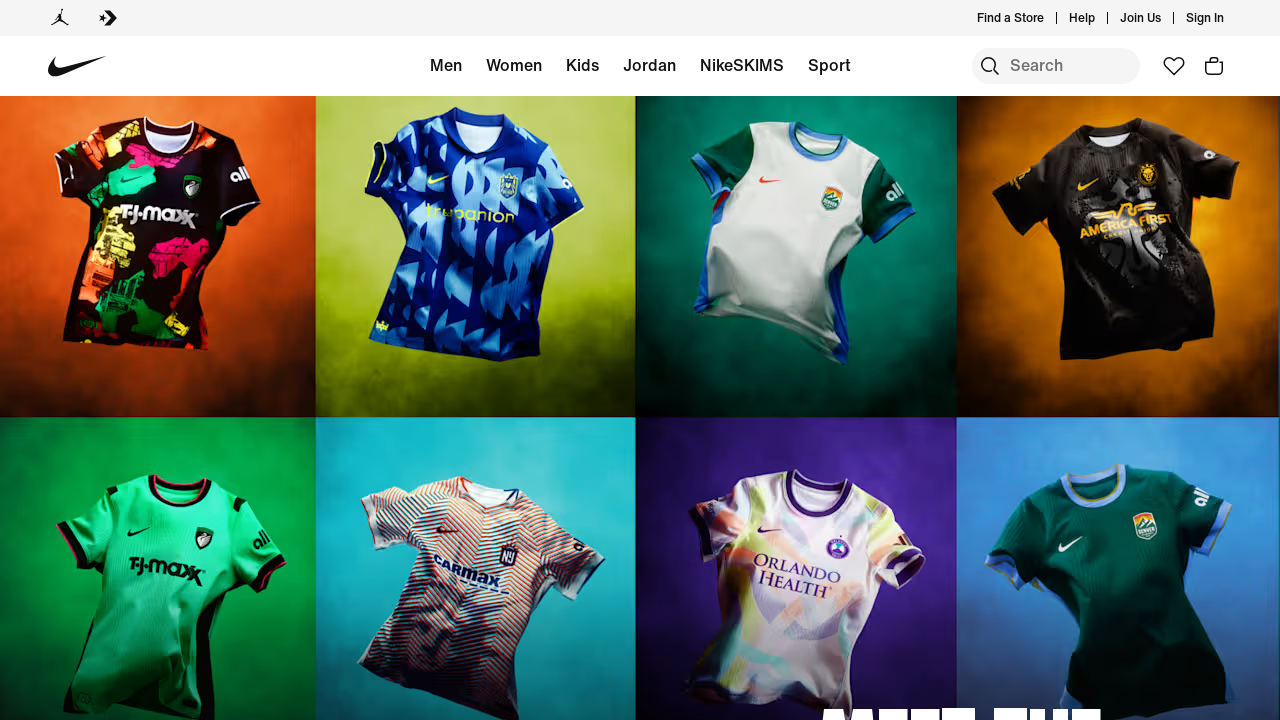

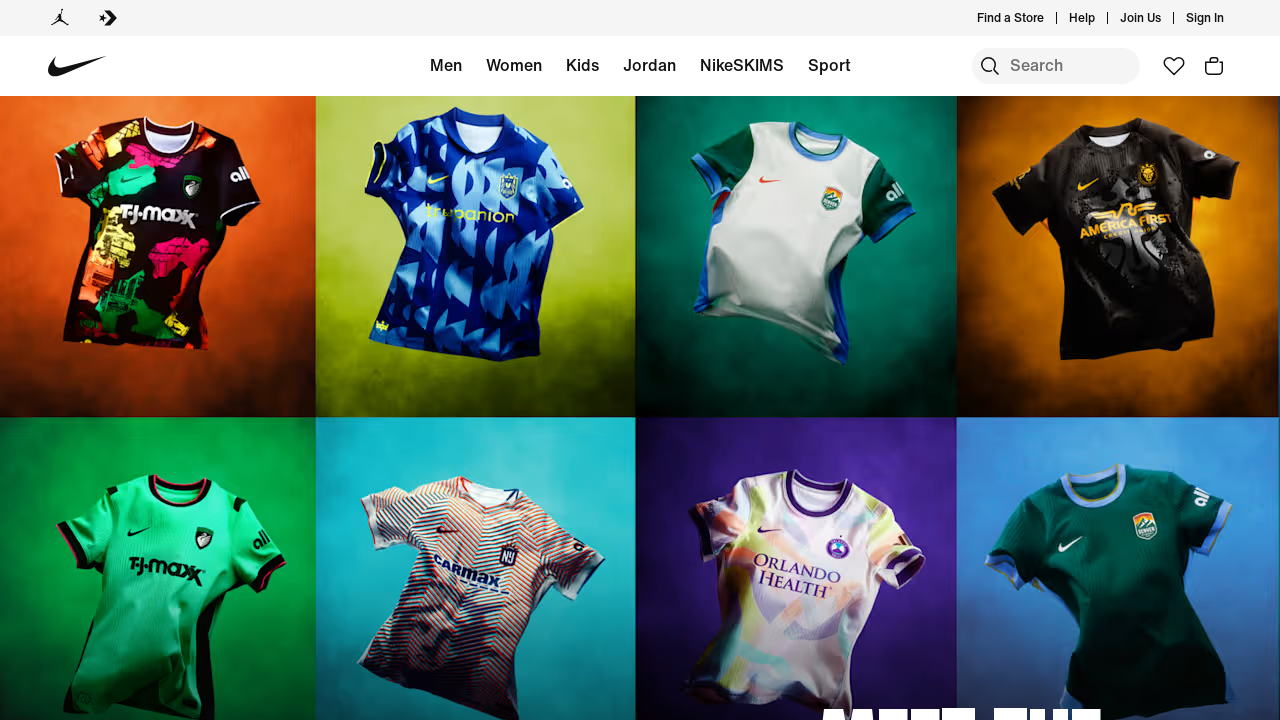